Tests filling a text field and pressing the Enter key to submit a todo item

Starting URL: https://demo.playwright.dev/todomvc

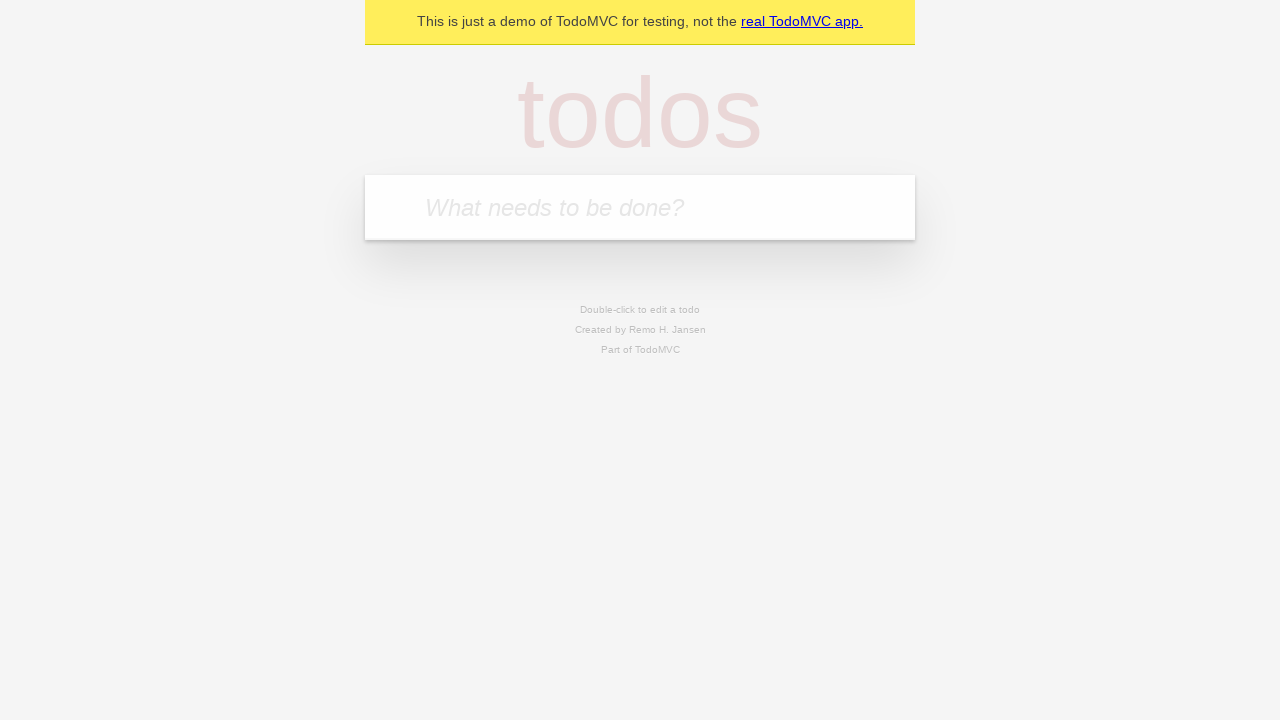

Filled todo input field with 'Press Enter' on //input[@placeholder='What needs to be done?']
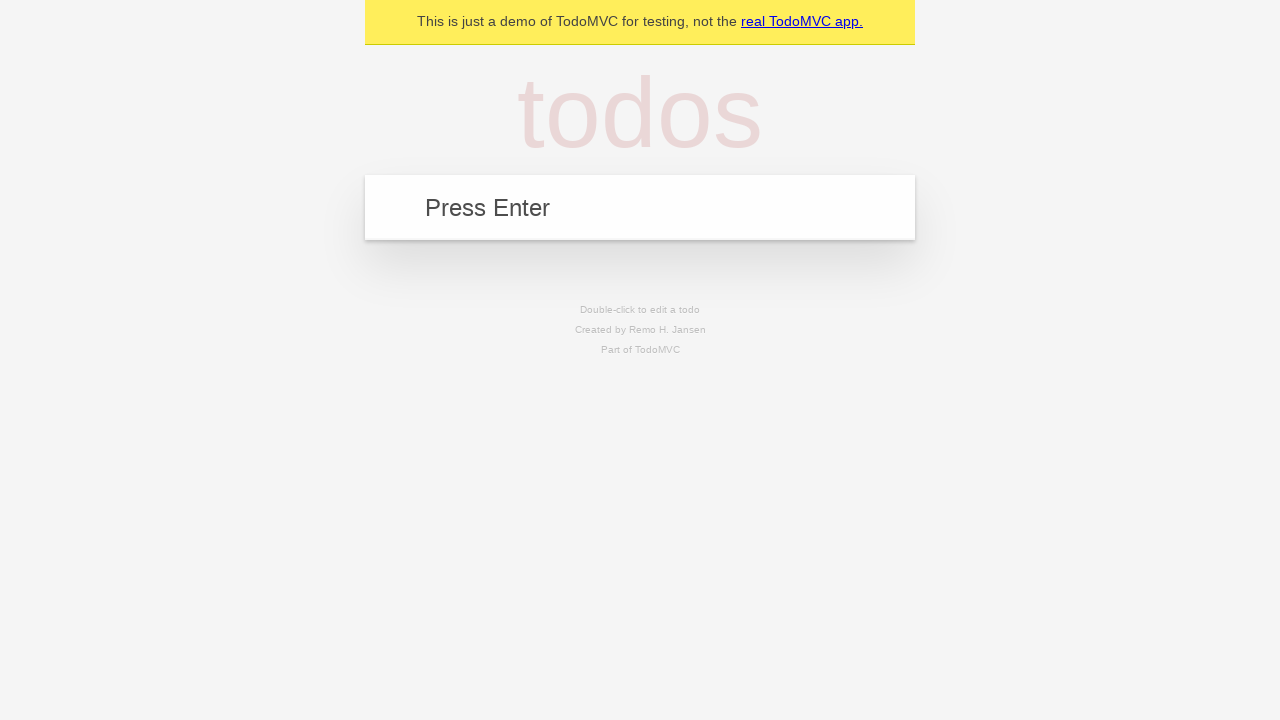

Pressed Enter key to submit the todo item on //input[@placeholder='What needs to be done?']
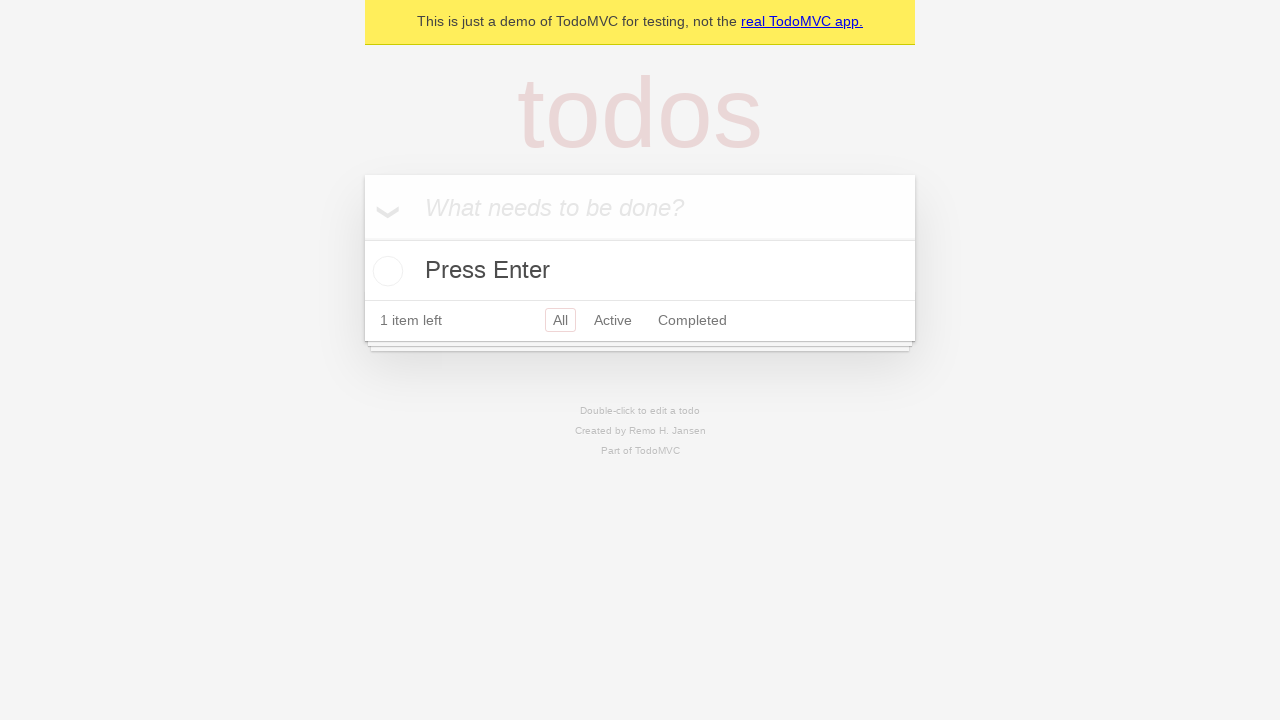

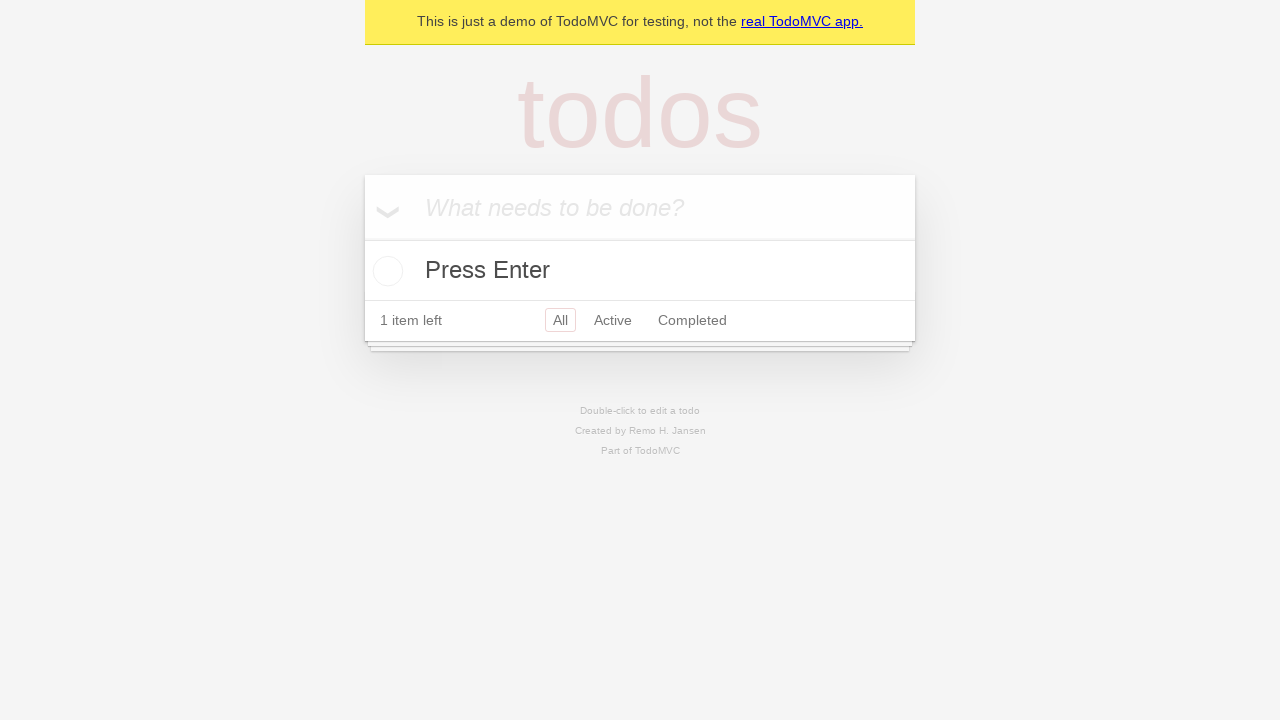